Tests different button click types (double click, right click, regular click) and verifies the corresponding messages appear

Starting URL: https://demoqa.com/

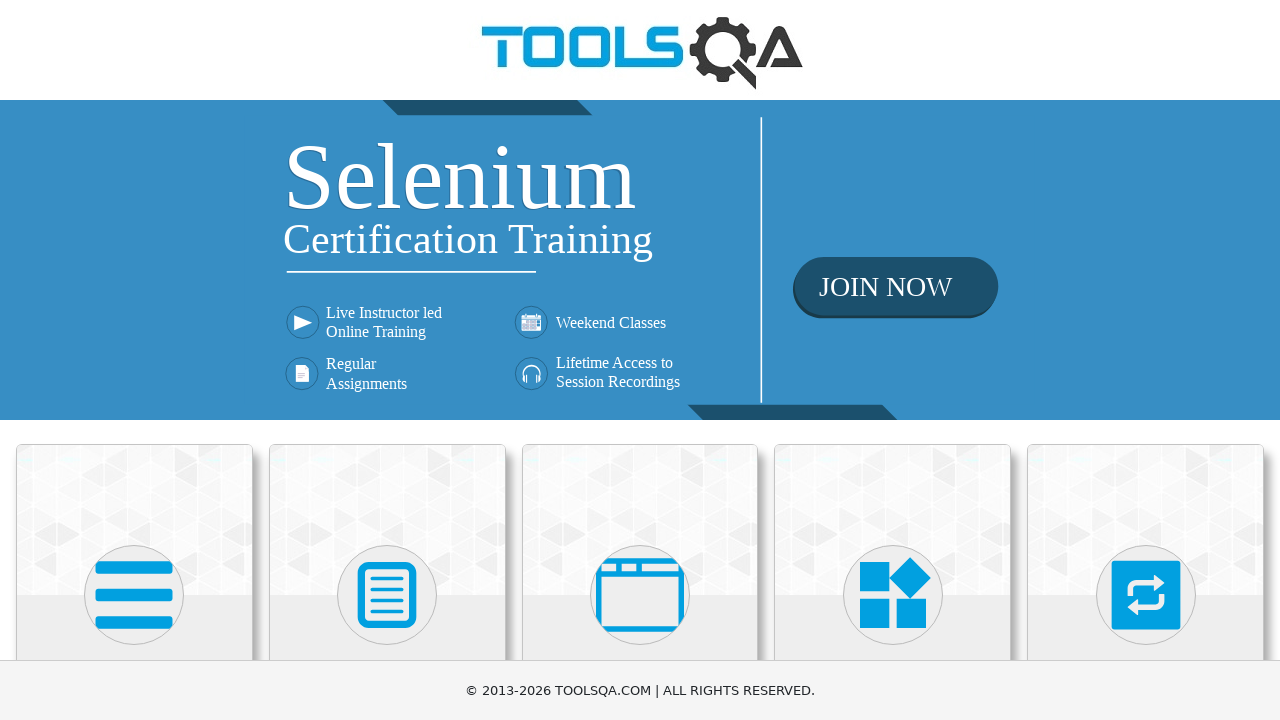

Clicked on Elements card at (134, 360) on xpath=//h5[text()='Elements']
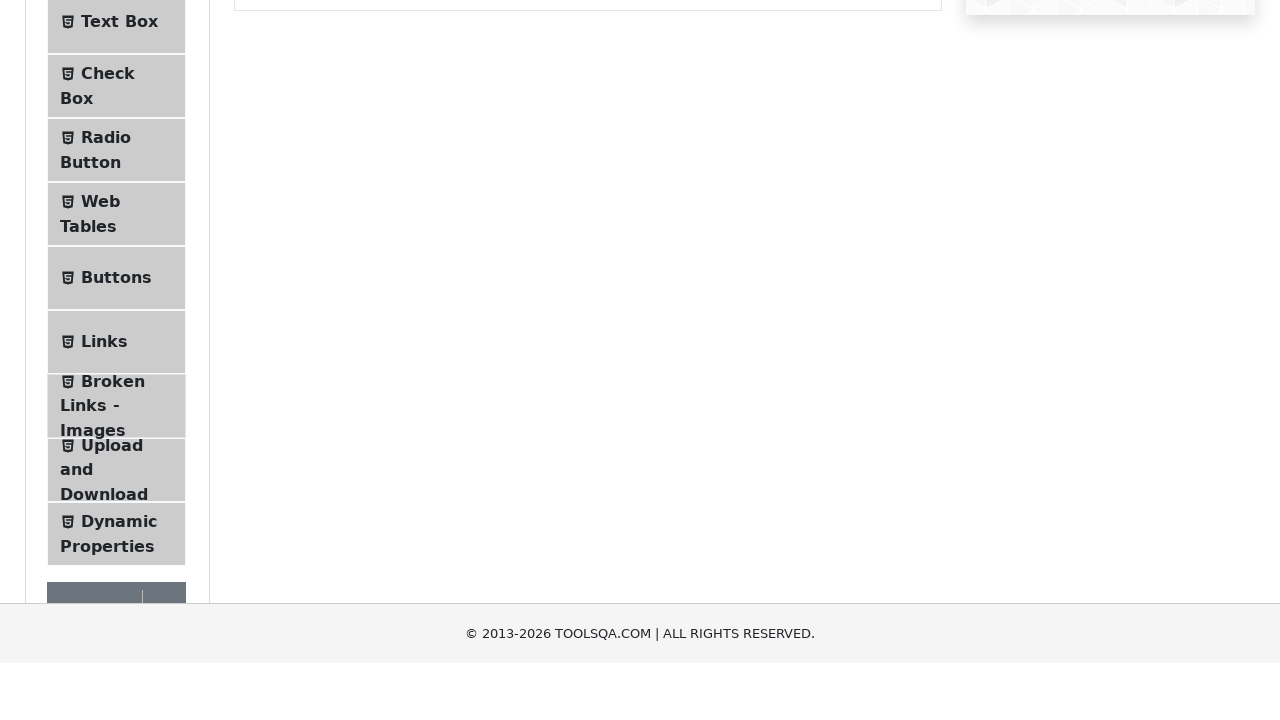

Clicked on Buttons menu item at (116, 517) on #item-4
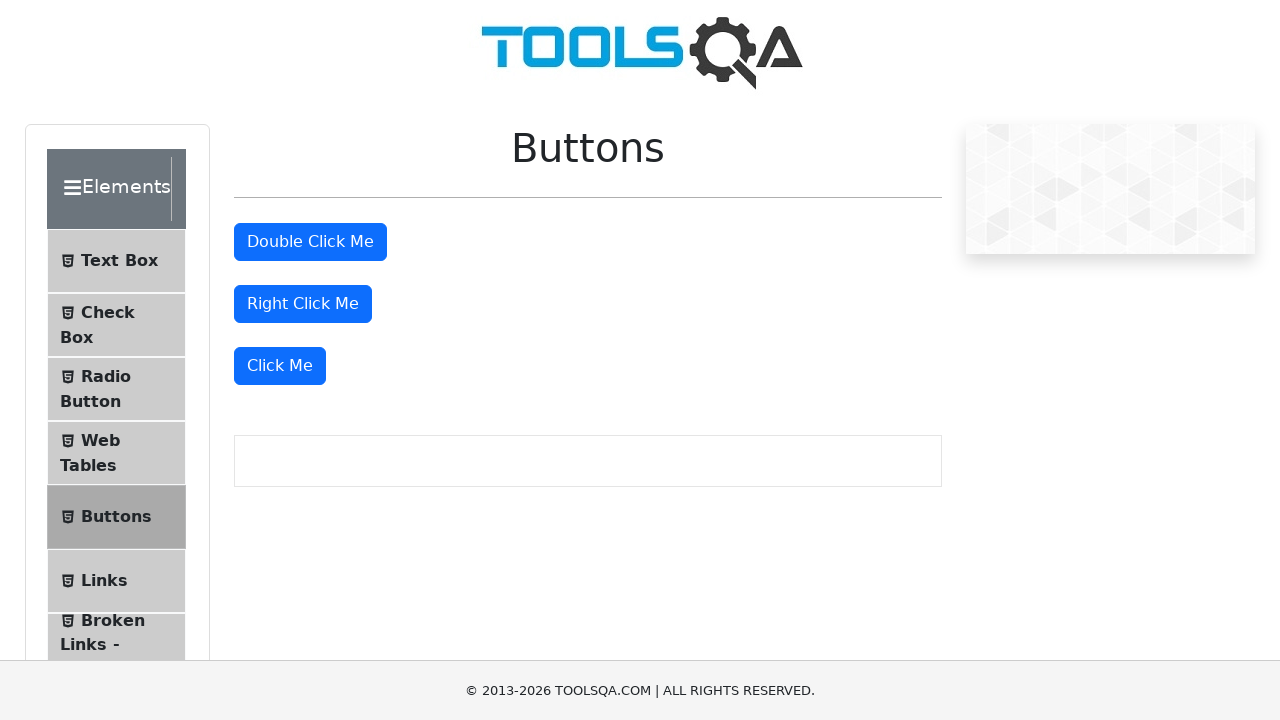

Double-clicked the double click button at (310, 242) on #doubleClickBtn
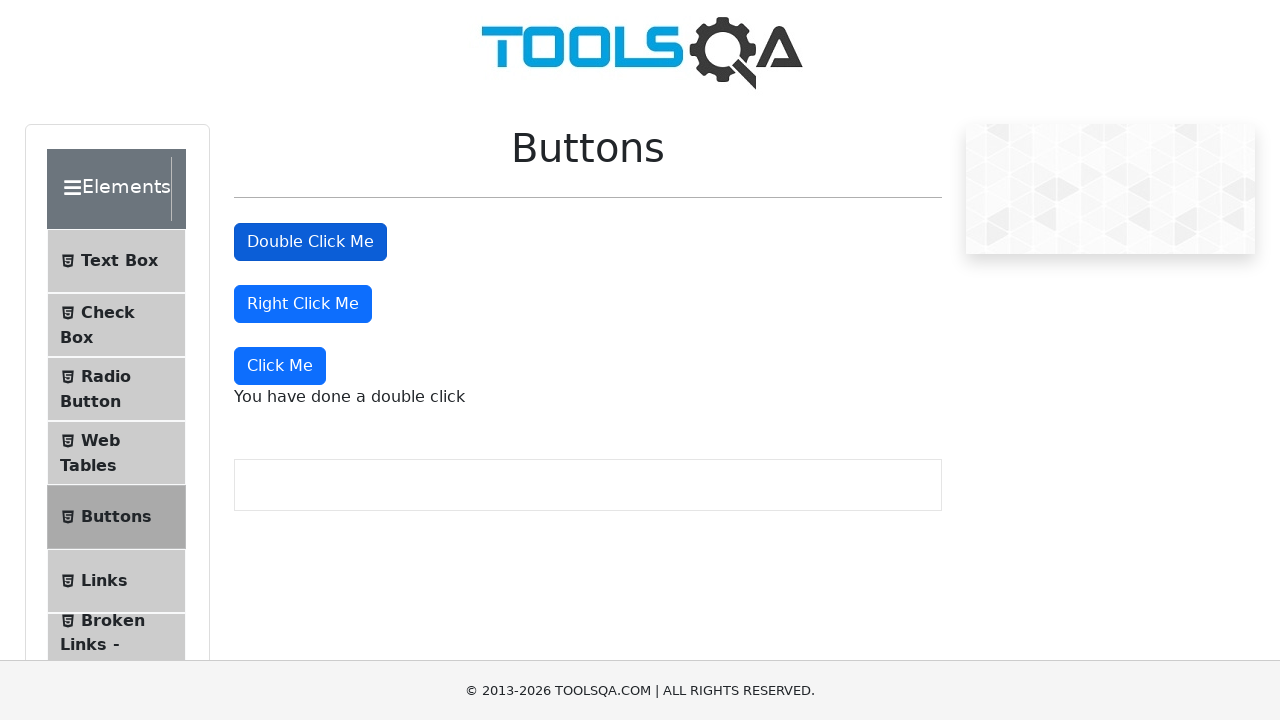

Right-clicked the right click button at (303, 304) on #rightClickBtn
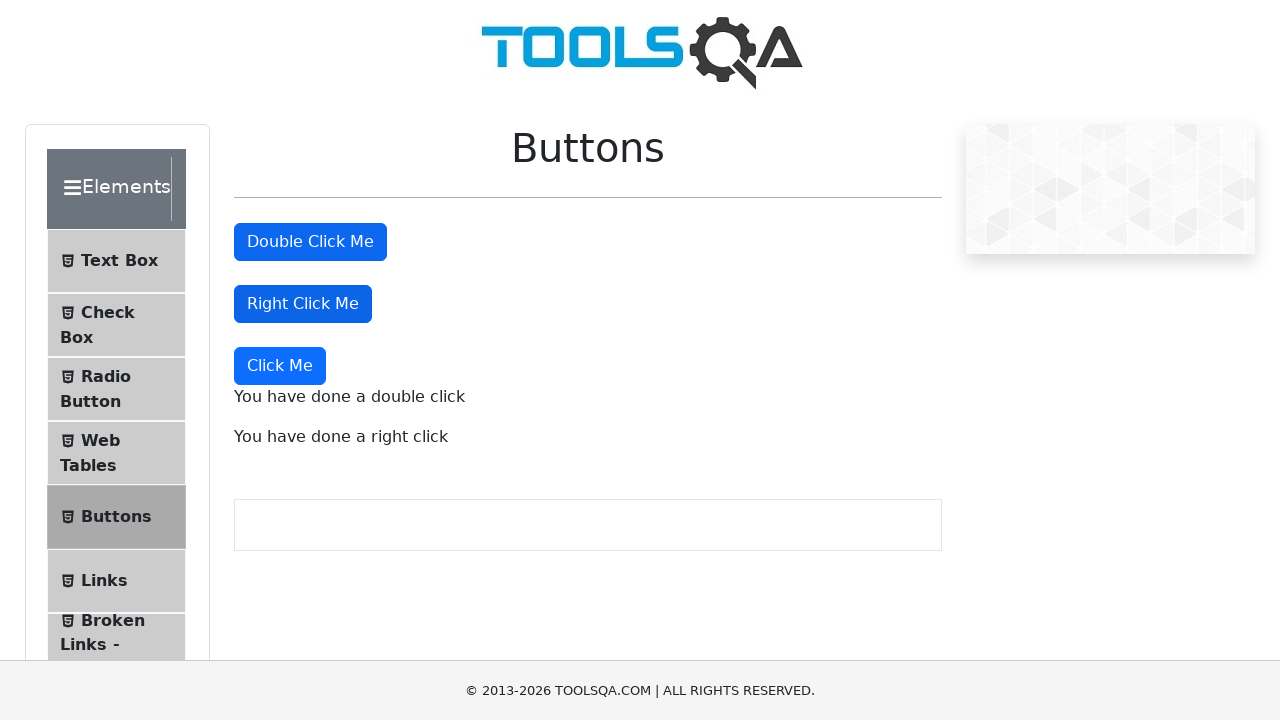

Clicked the dynamic click button at (280, 366) on xpath=//button[text()='Click Me']
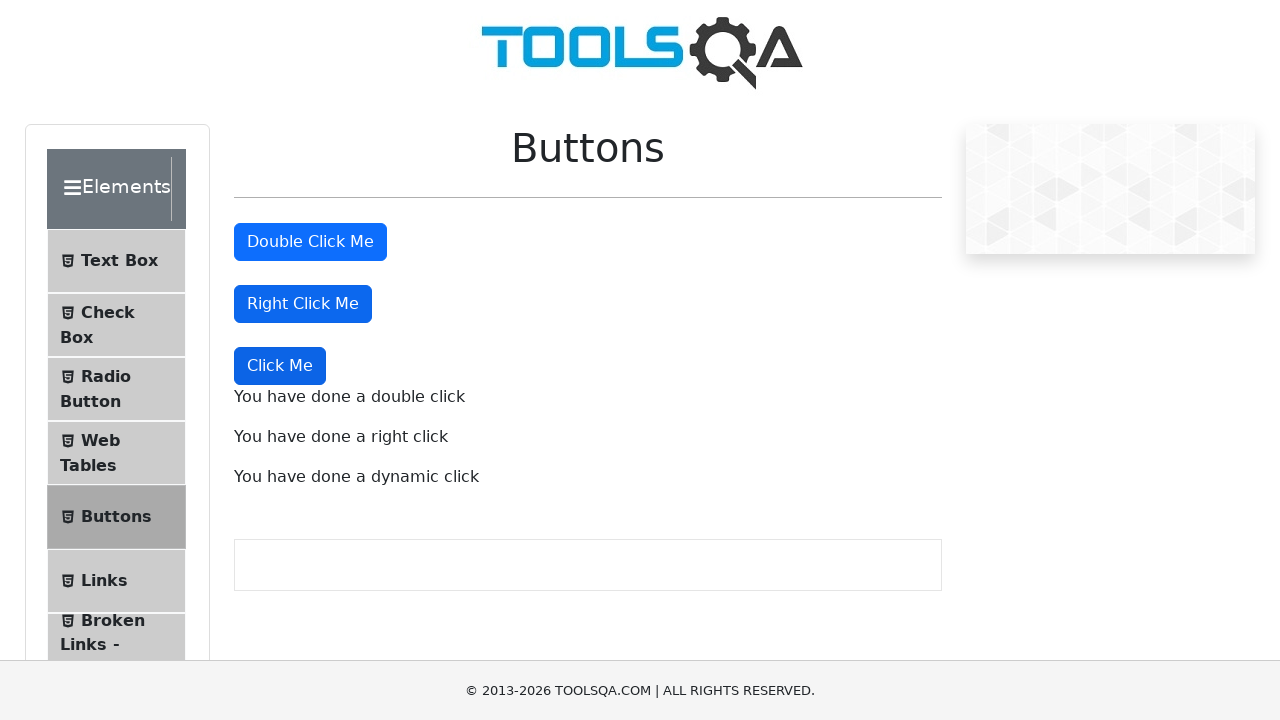

All button click messages appeared
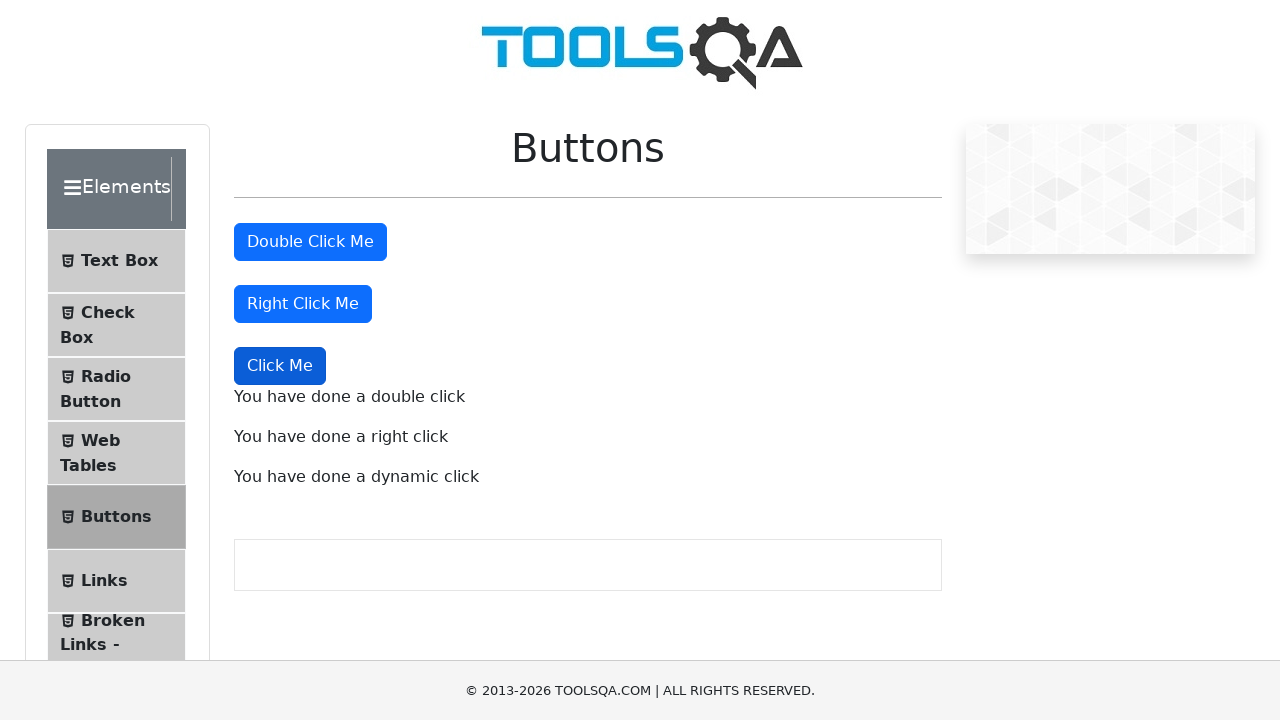

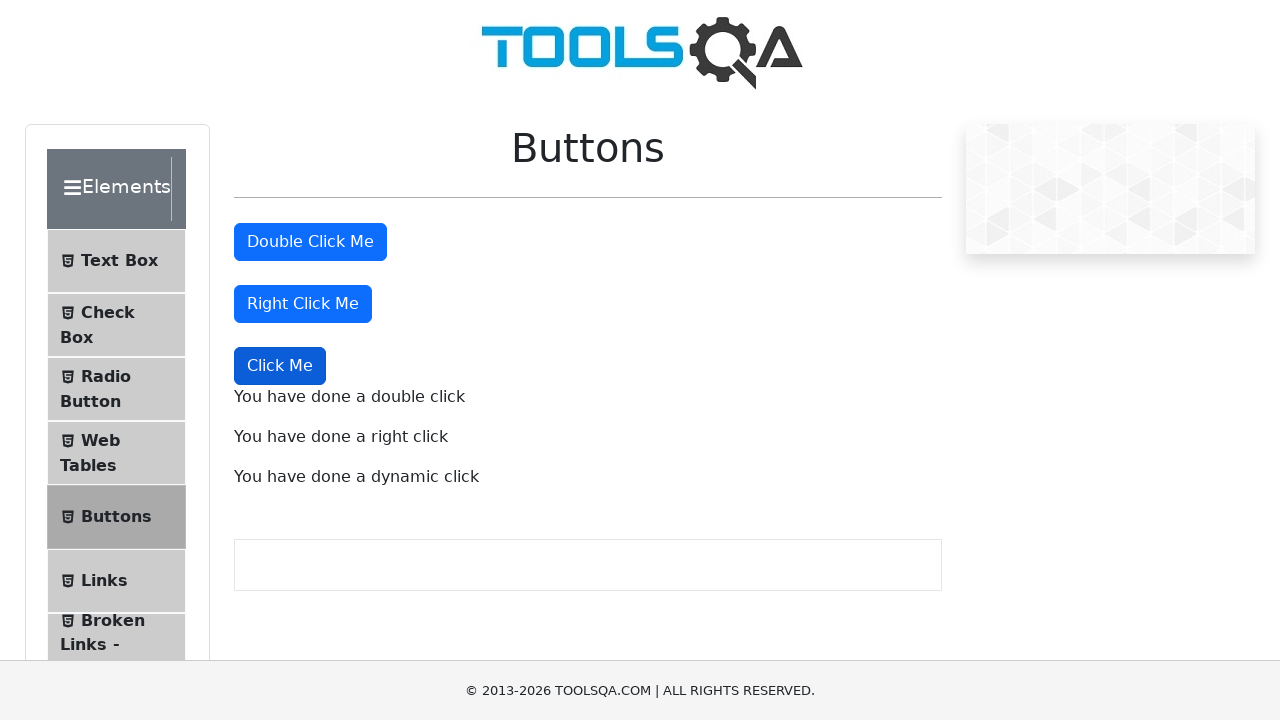